Navigates to qq.100bt.com homepage and verifies the registration link element is present by waiting for it to be visible.

Starting URL: http://qq.100bt.com/

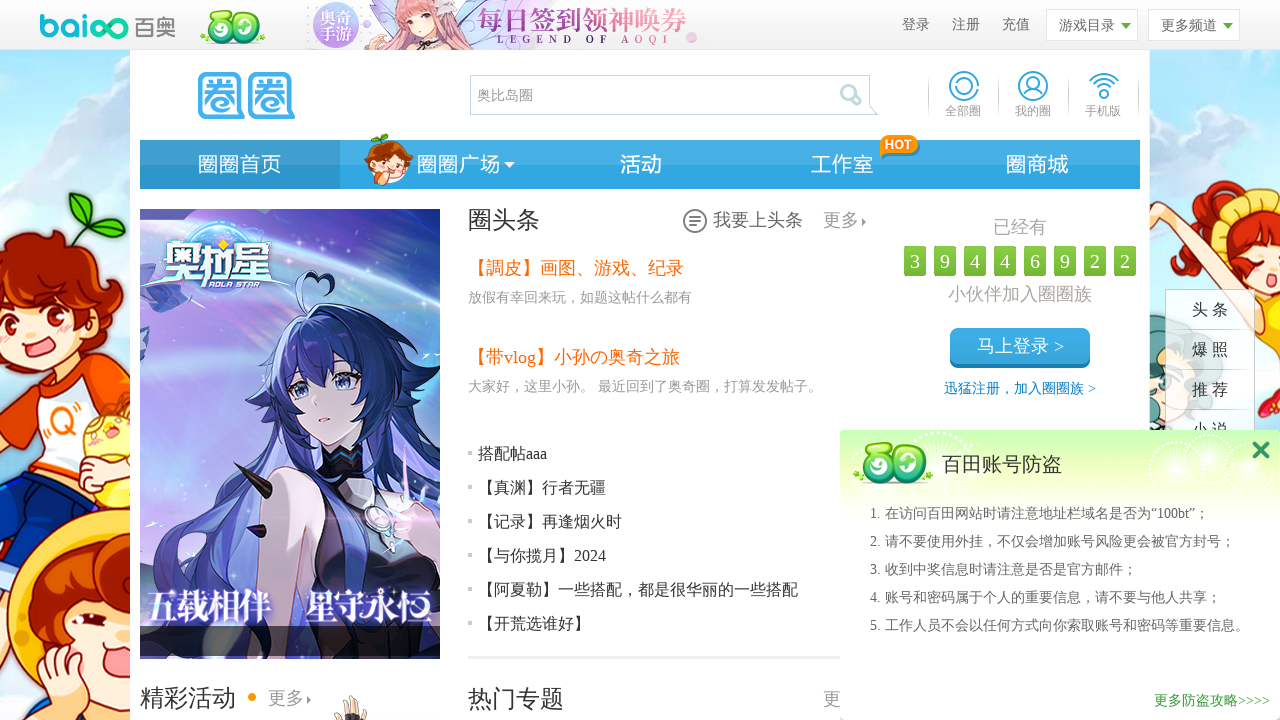

Navigated to qq.100bt.com homepage
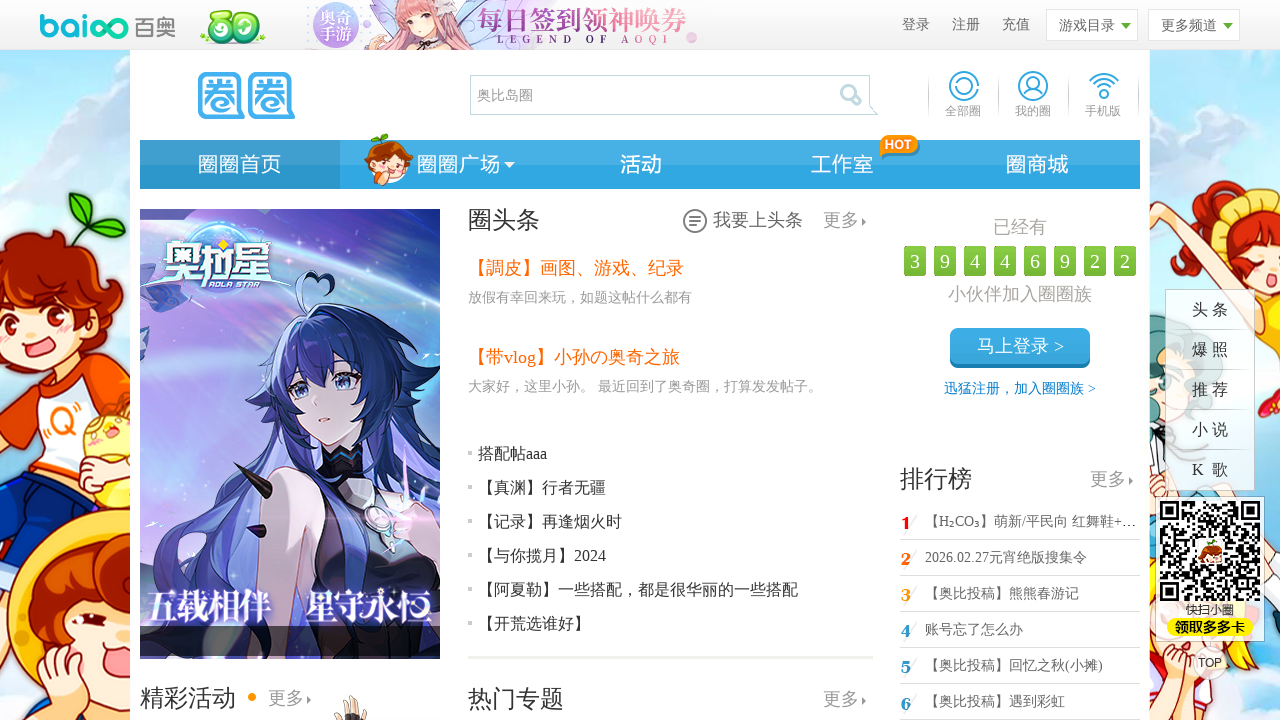

Registration link element became visible
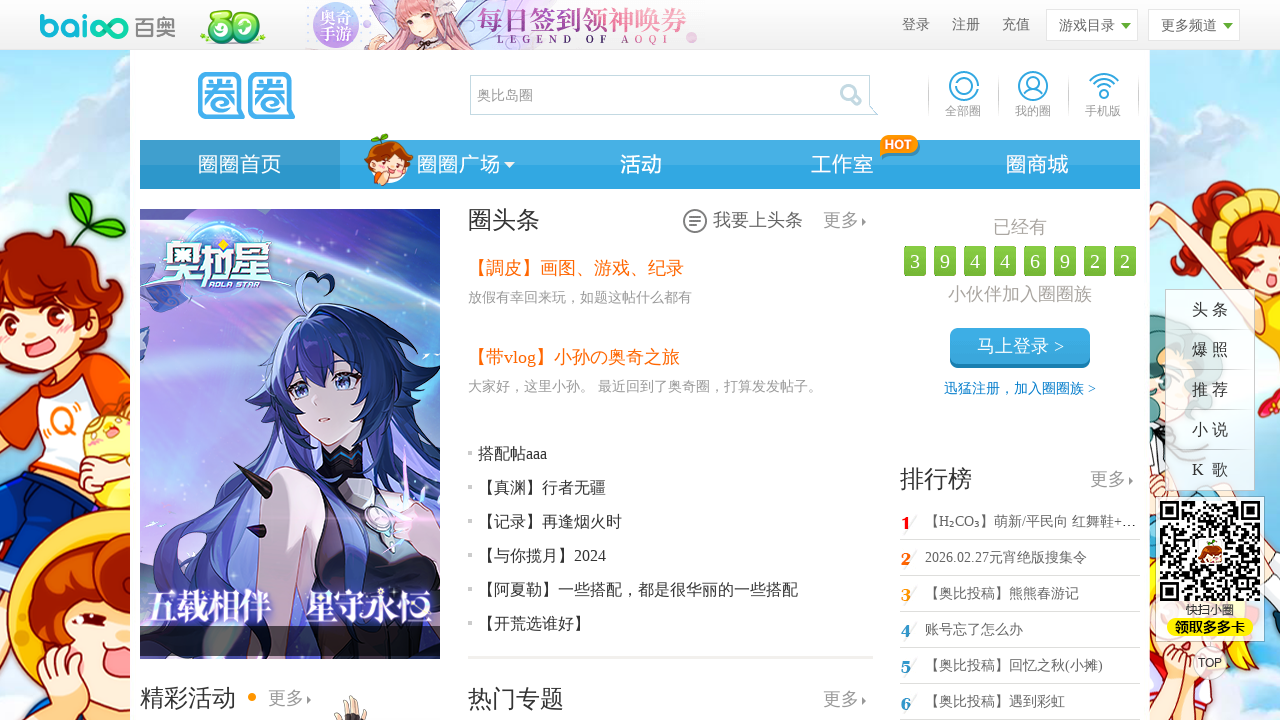

Retrieved registration link text: '注册'
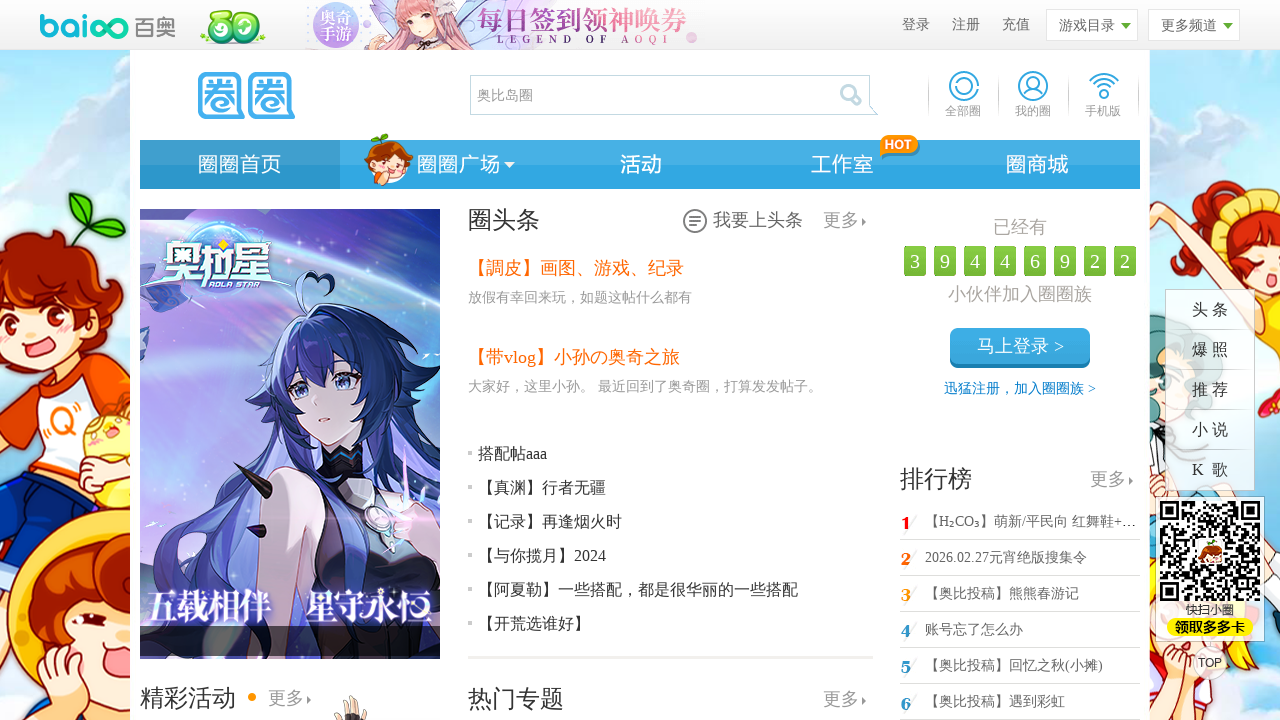

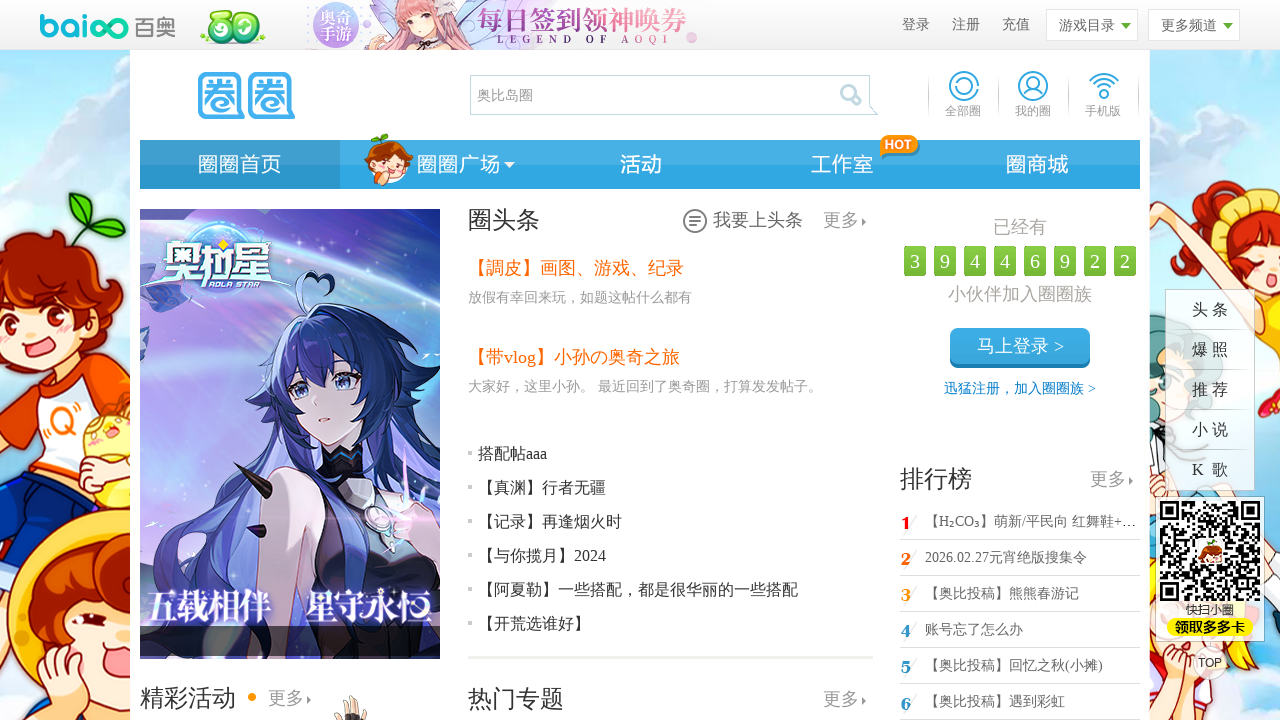